Tests that edits are cancelled when pressing Escape key

Starting URL: https://demo.playwright.dev/todomvc

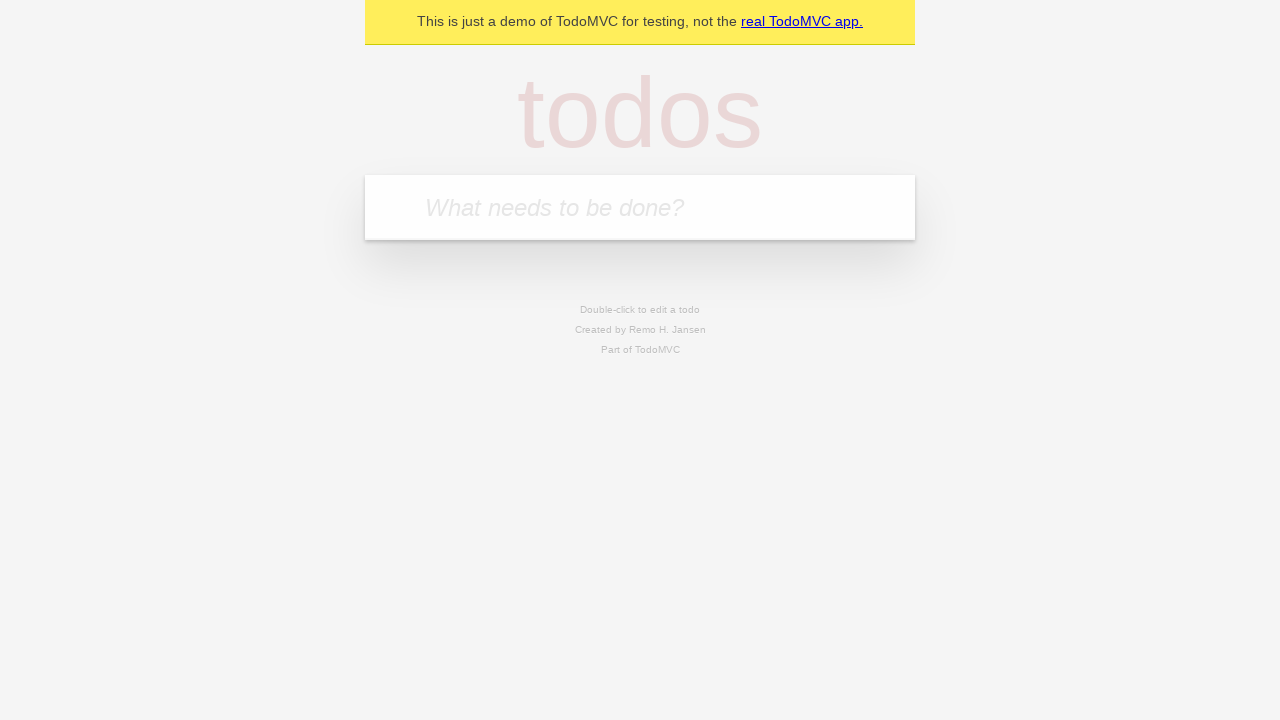

Filled first todo input with 'buy some cheese' on internal:attr=[placeholder="What needs to be done?"i]
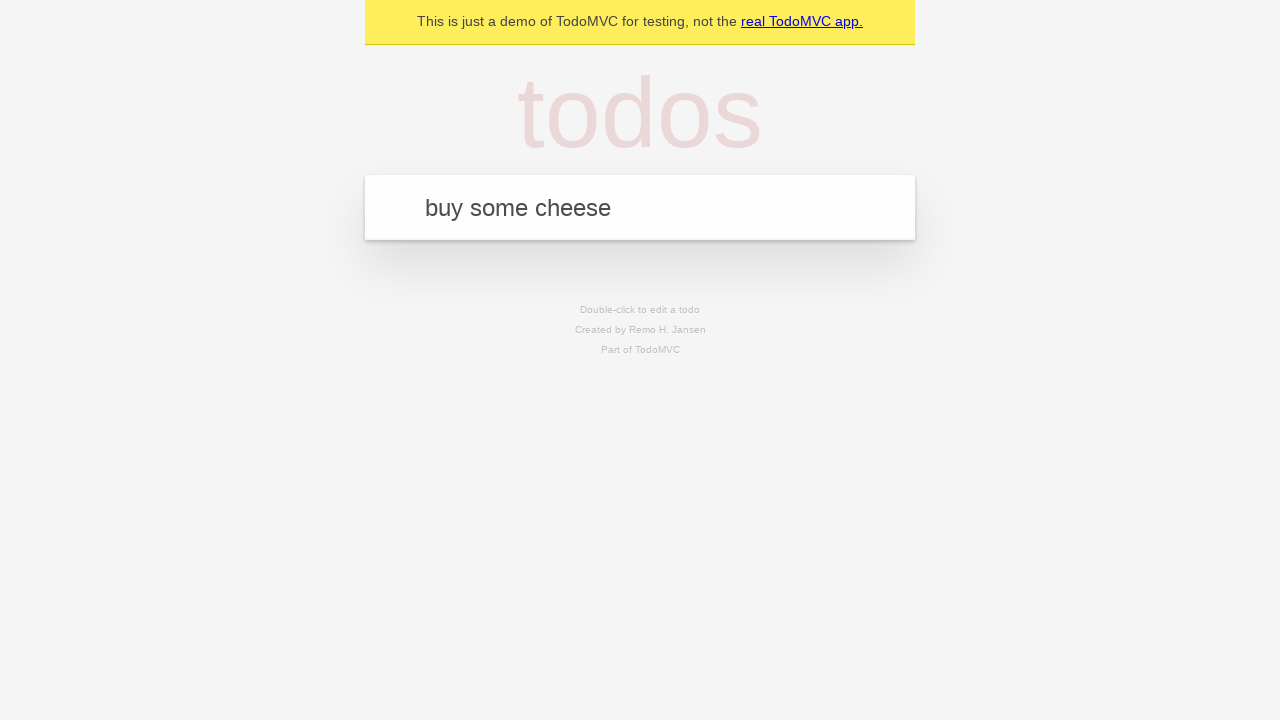

Pressed Enter to create first todo on internal:attr=[placeholder="What needs to be done?"i]
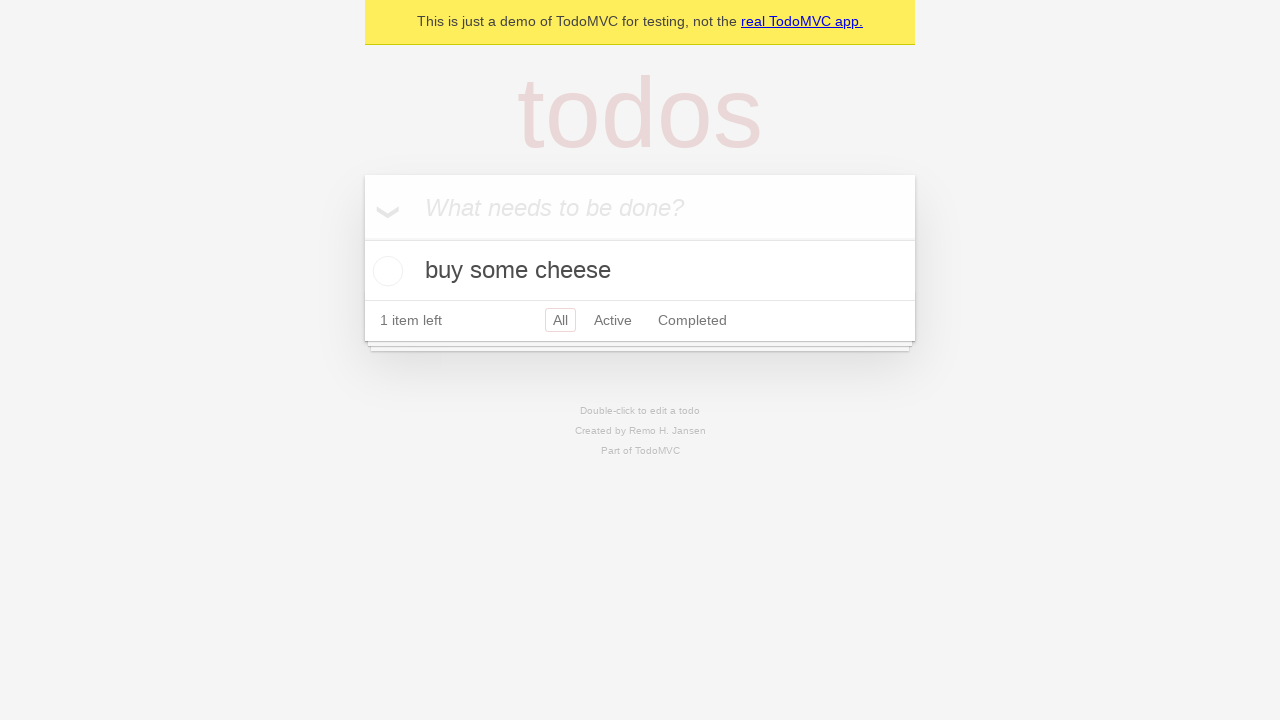

Filled second todo input with 'feed the cat' on internal:attr=[placeholder="What needs to be done?"i]
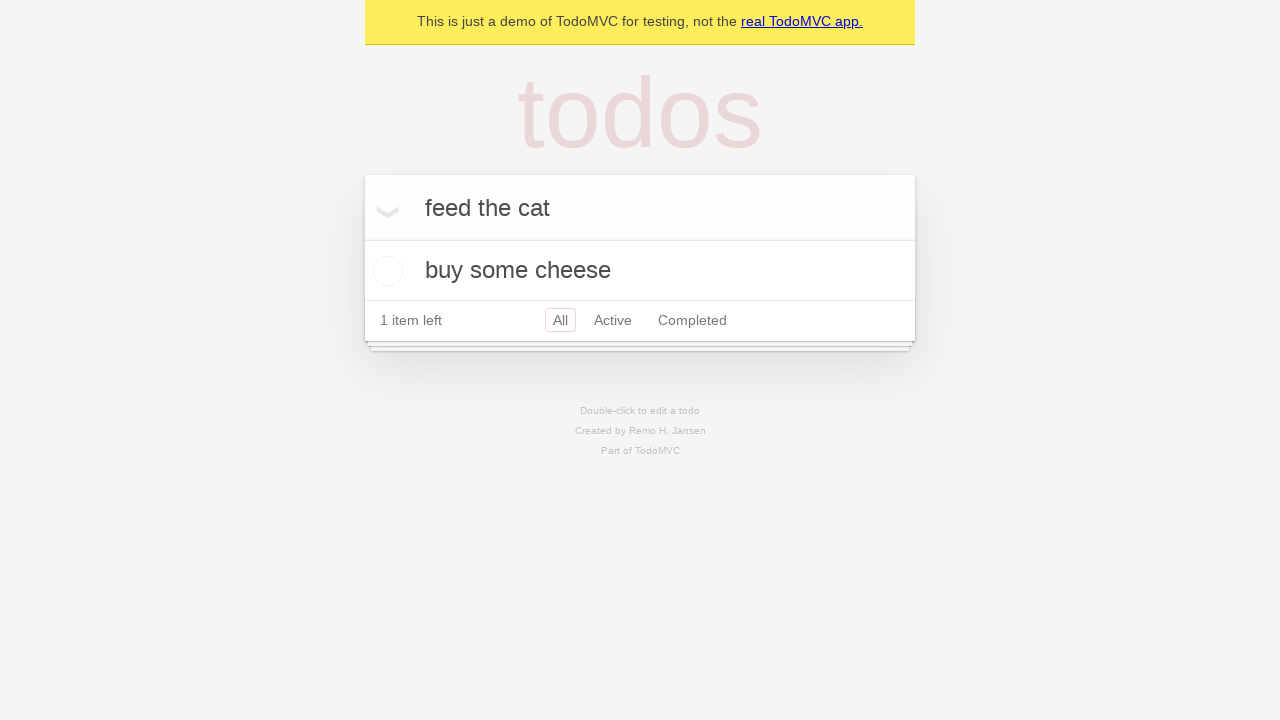

Pressed Enter to create second todo on internal:attr=[placeholder="What needs to be done?"i]
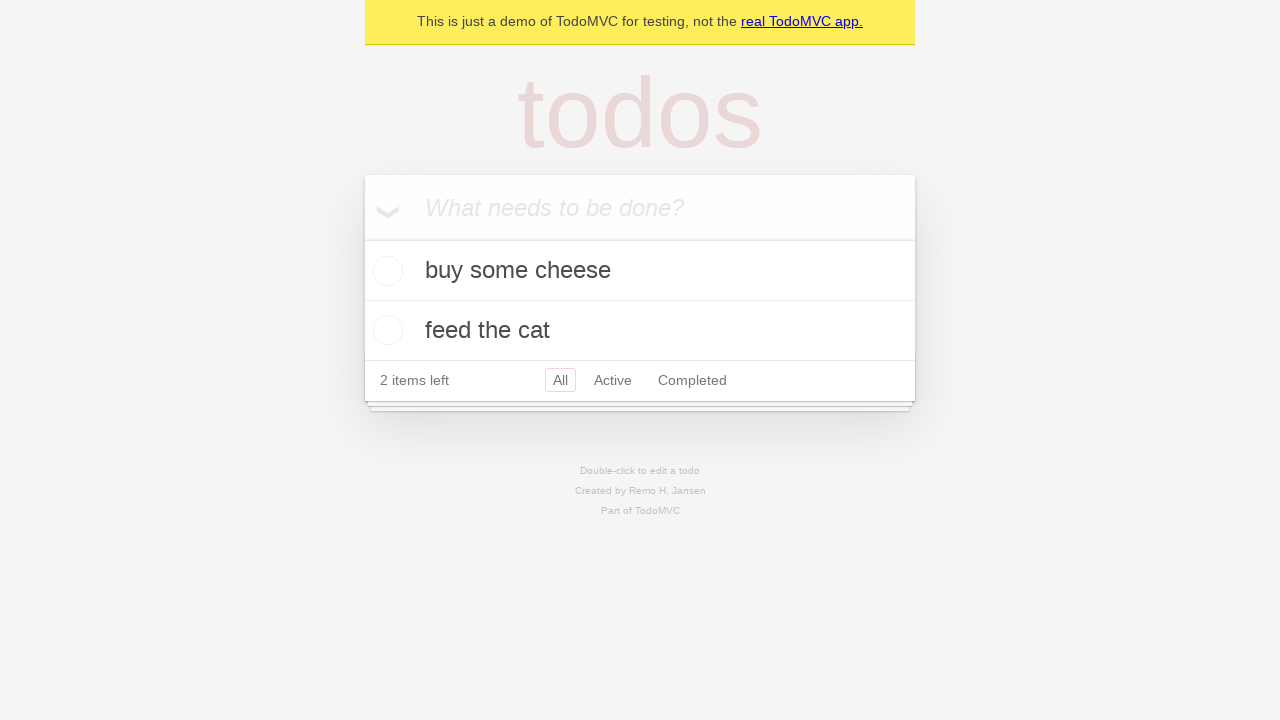

Filled third todo input with 'book a doctors appointment' on internal:attr=[placeholder="What needs to be done?"i]
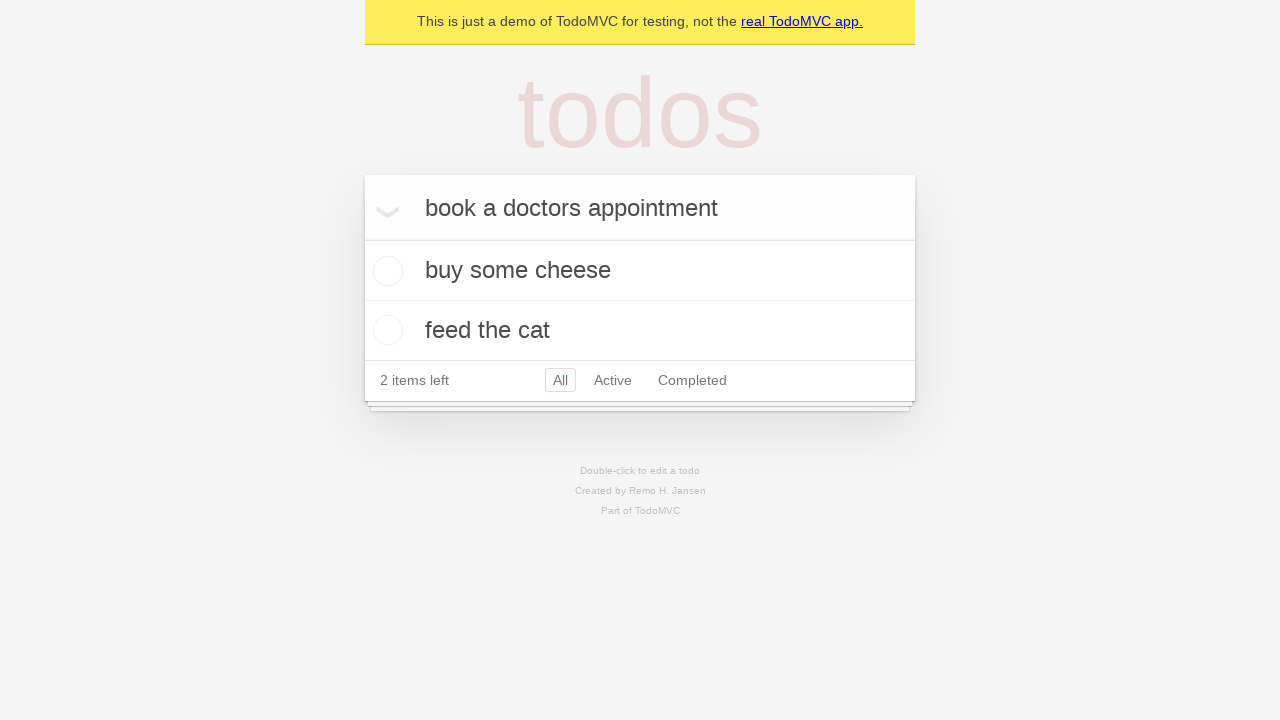

Pressed Enter to create third todo on internal:attr=[placeholder="What needs to be done?"i]
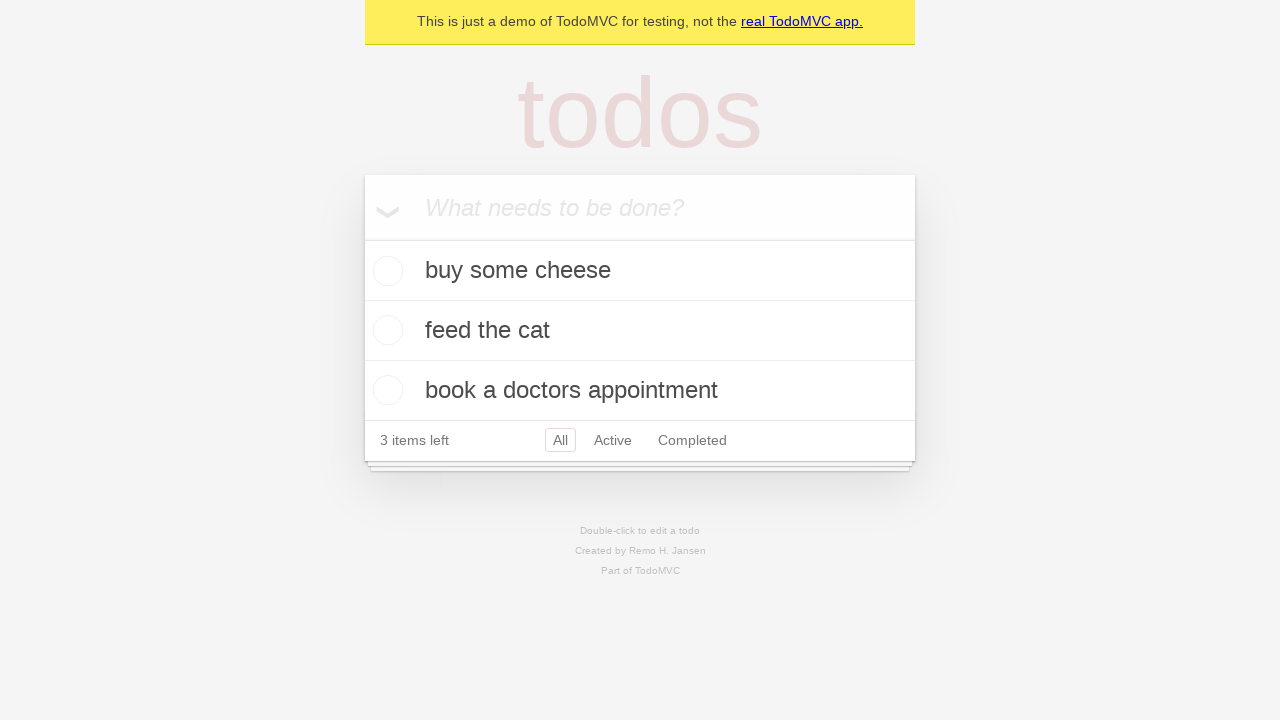

Located all todo items
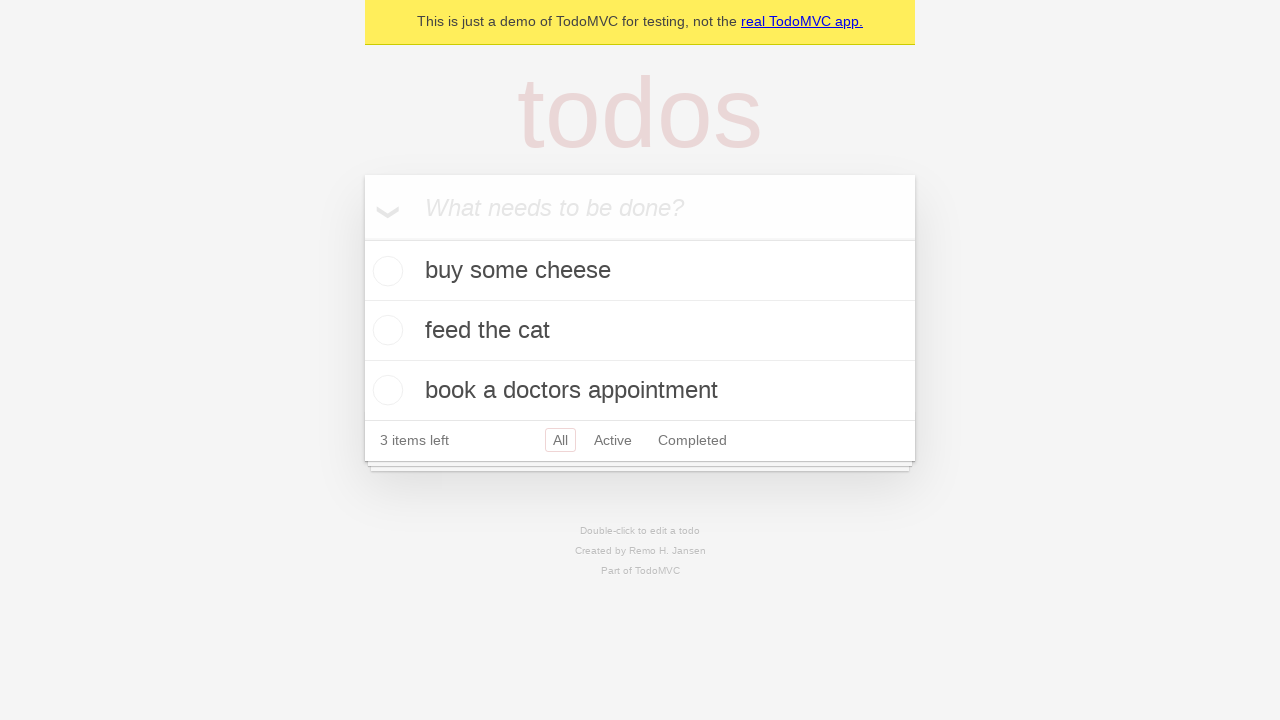

Double-clicked second todo item to enter edit mode at (640, 331) on internal:testid=[data-testid="todo-item"s] >> nth=1
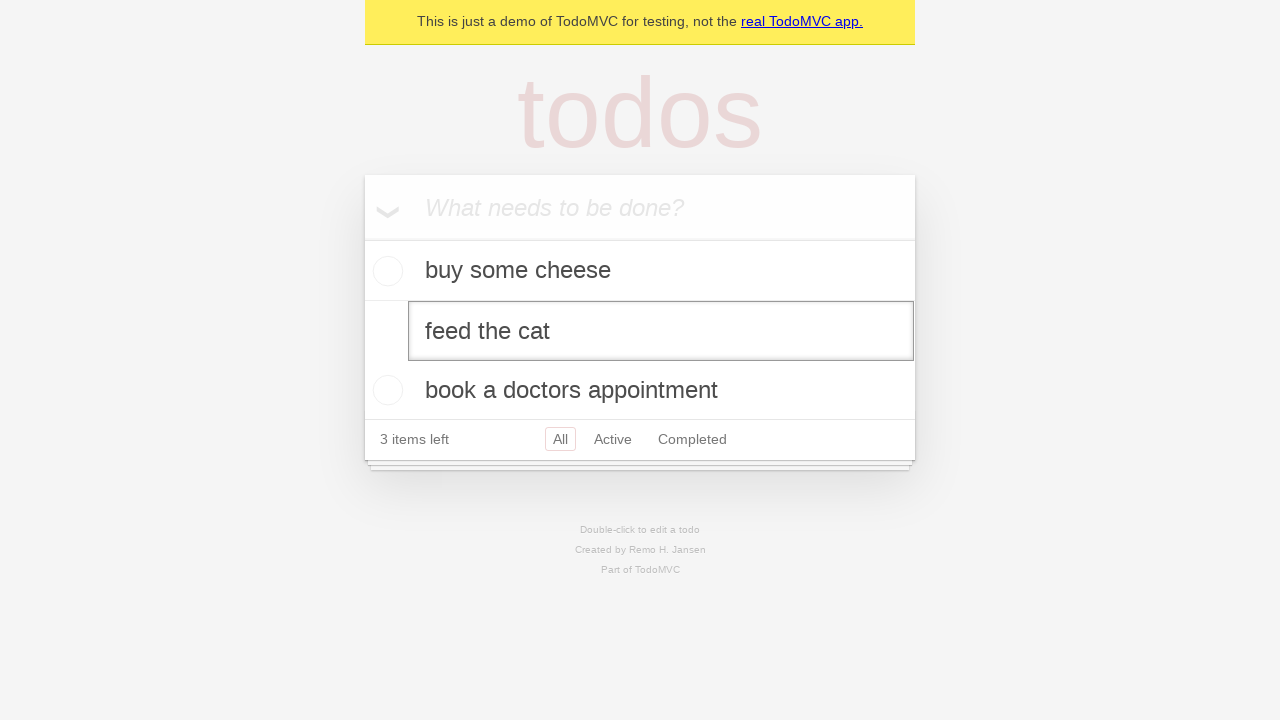

Filled edit textbox with 'buy some sausages' on internal:testid=[data-testid="todo-item"s] >> nth=1 >> internal:role=textbox[nam
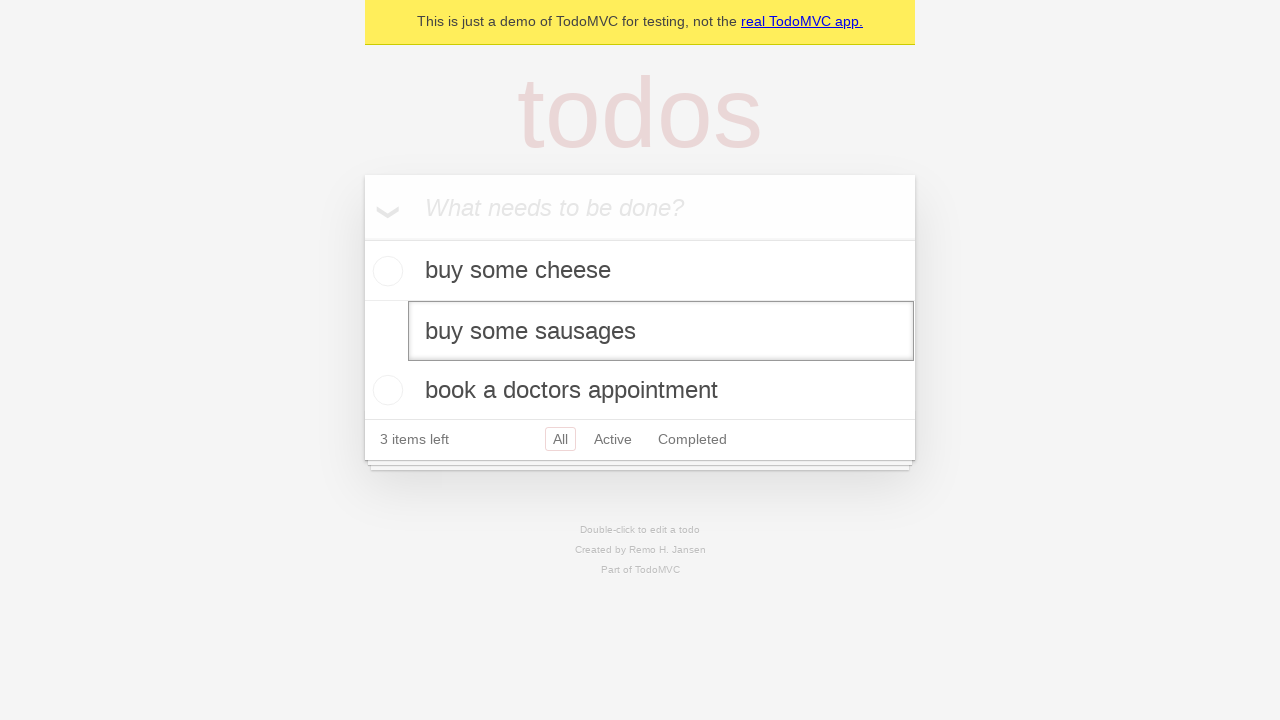

Pressed Escape to cancel edit without saving changes on internal:testid=[data-testid="todo-item"s] >> nth=1 >> internal:role=textbox[nam
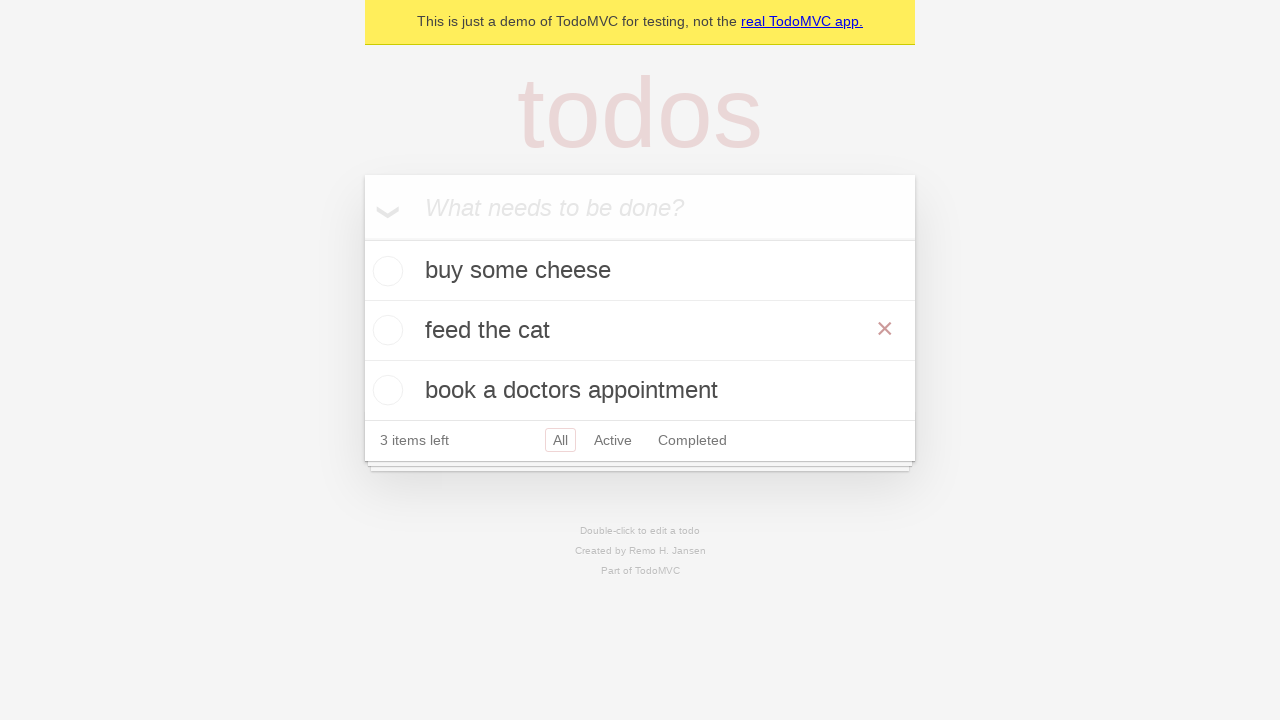

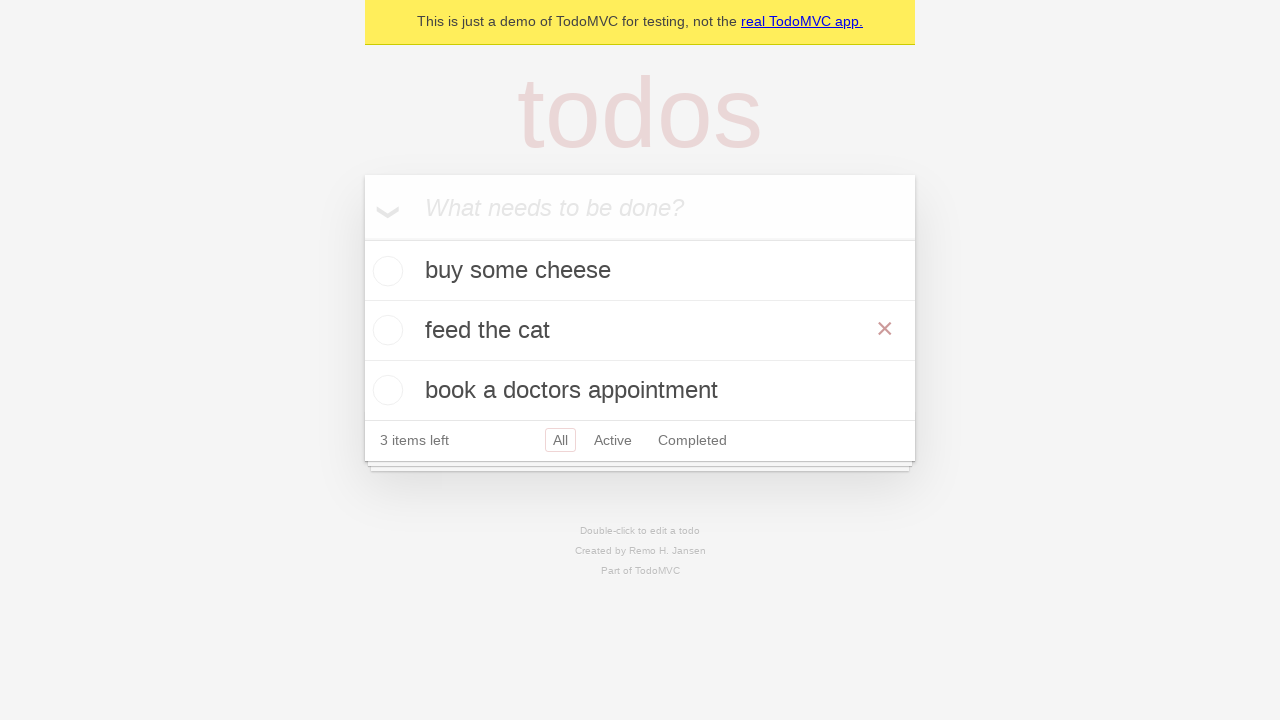